Validates different ways to select options from the dropdown list using visible text, index, and value

Starting URL: https://testautomationpractice.blogspot.com/

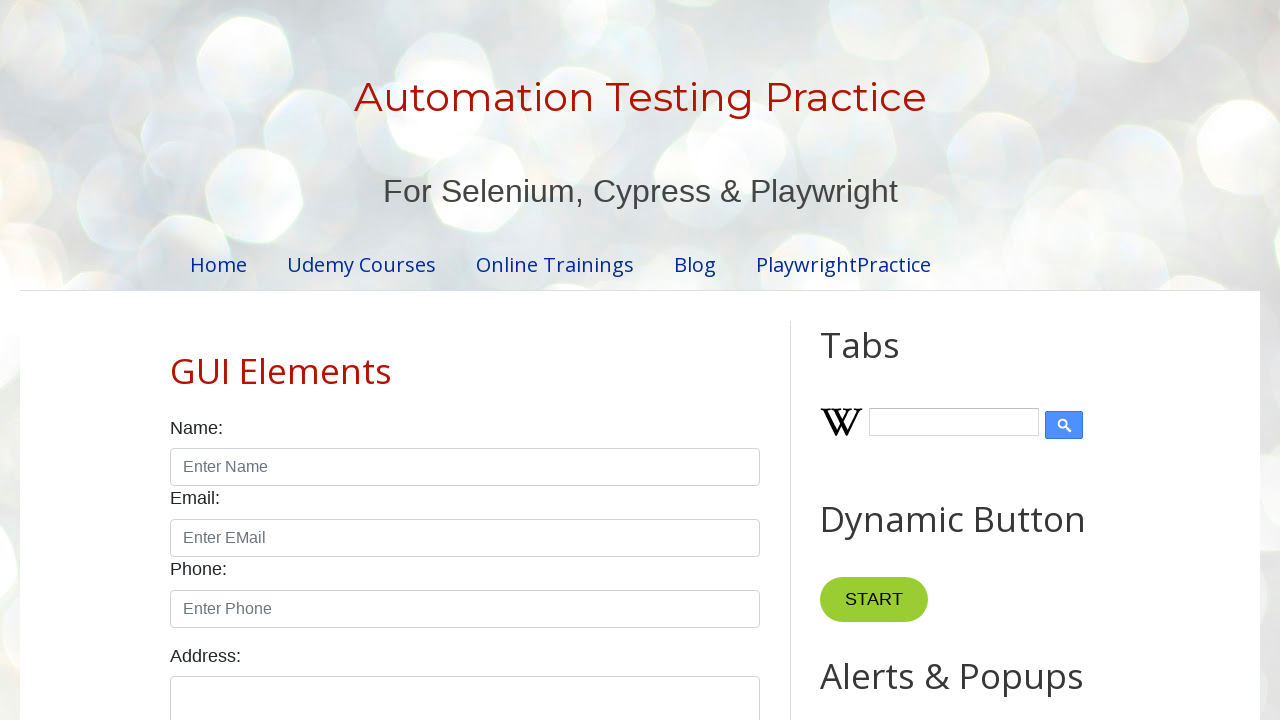

Scrolled to country dropdown label
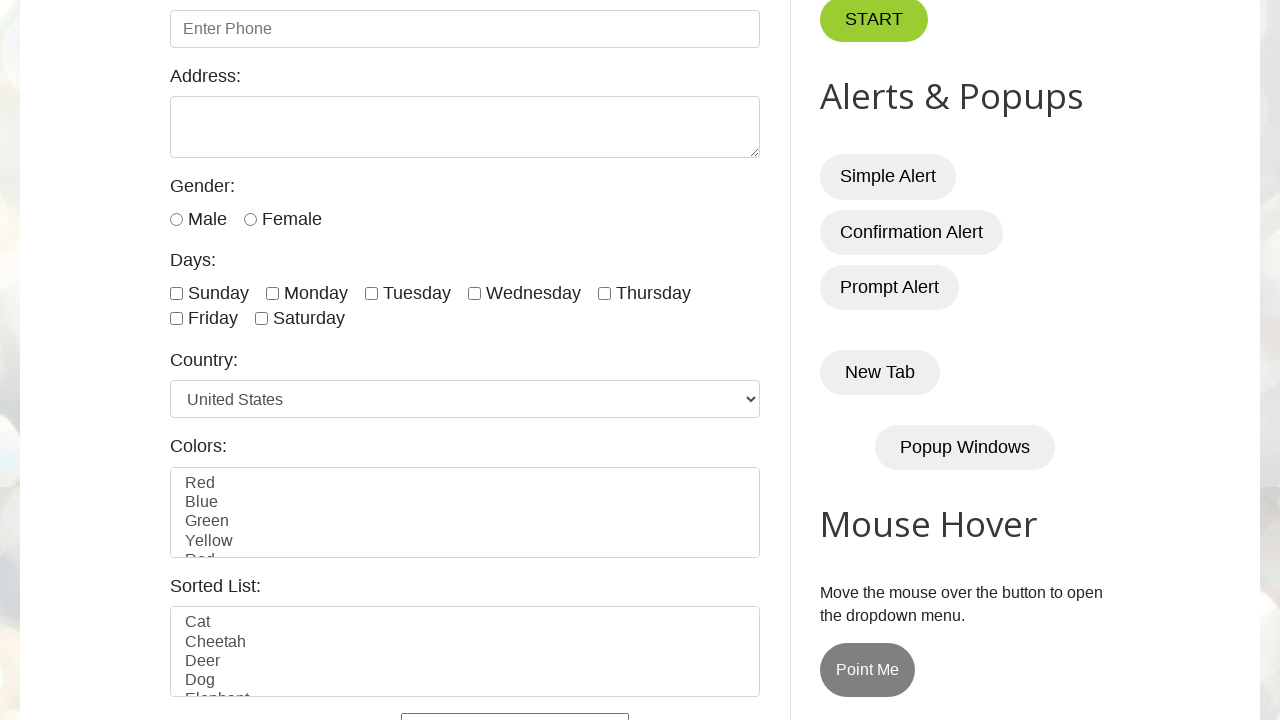

Located country dropdown element
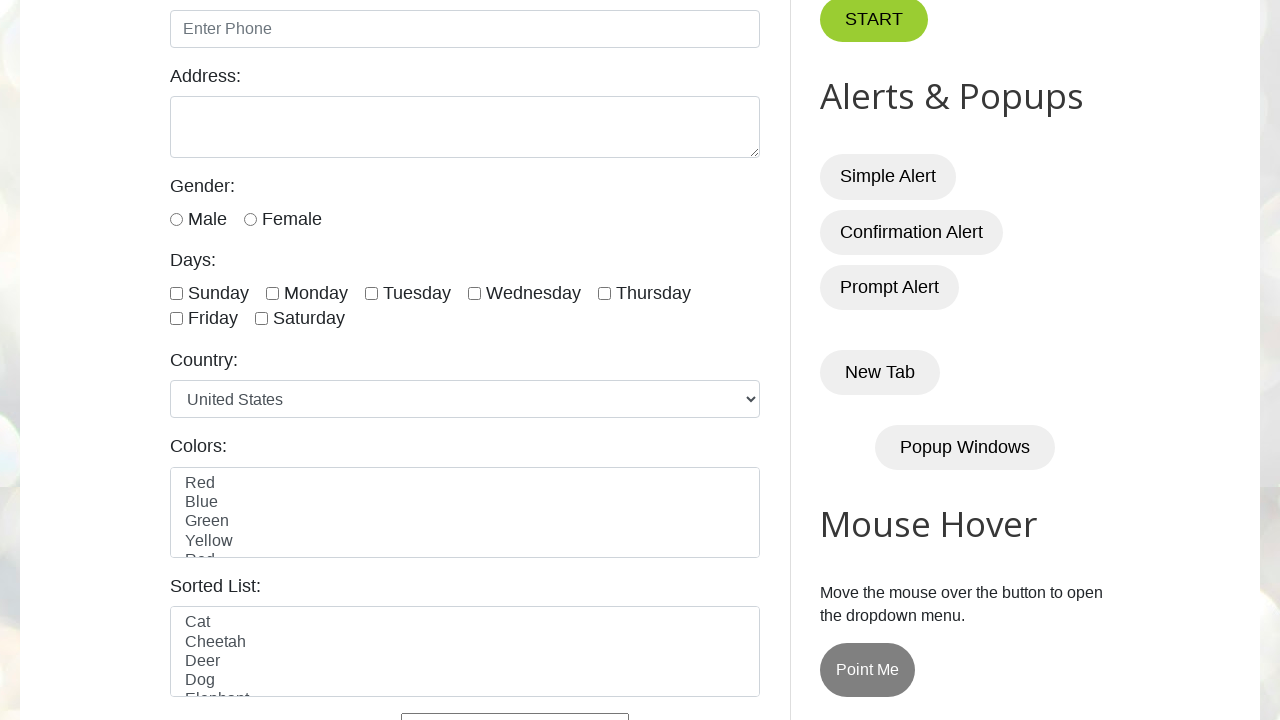

Selected 'India' option by visible text on xpath=//select[@id='country']
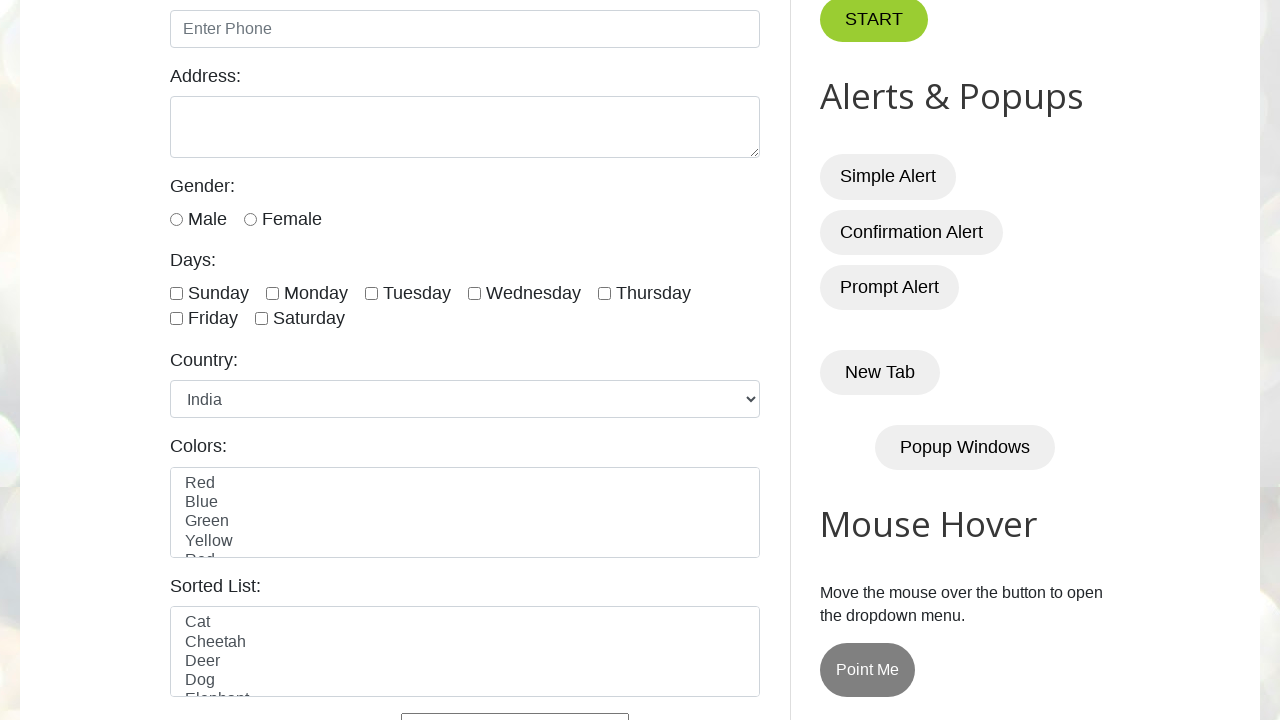

Waited 1500ms for India selection to complete
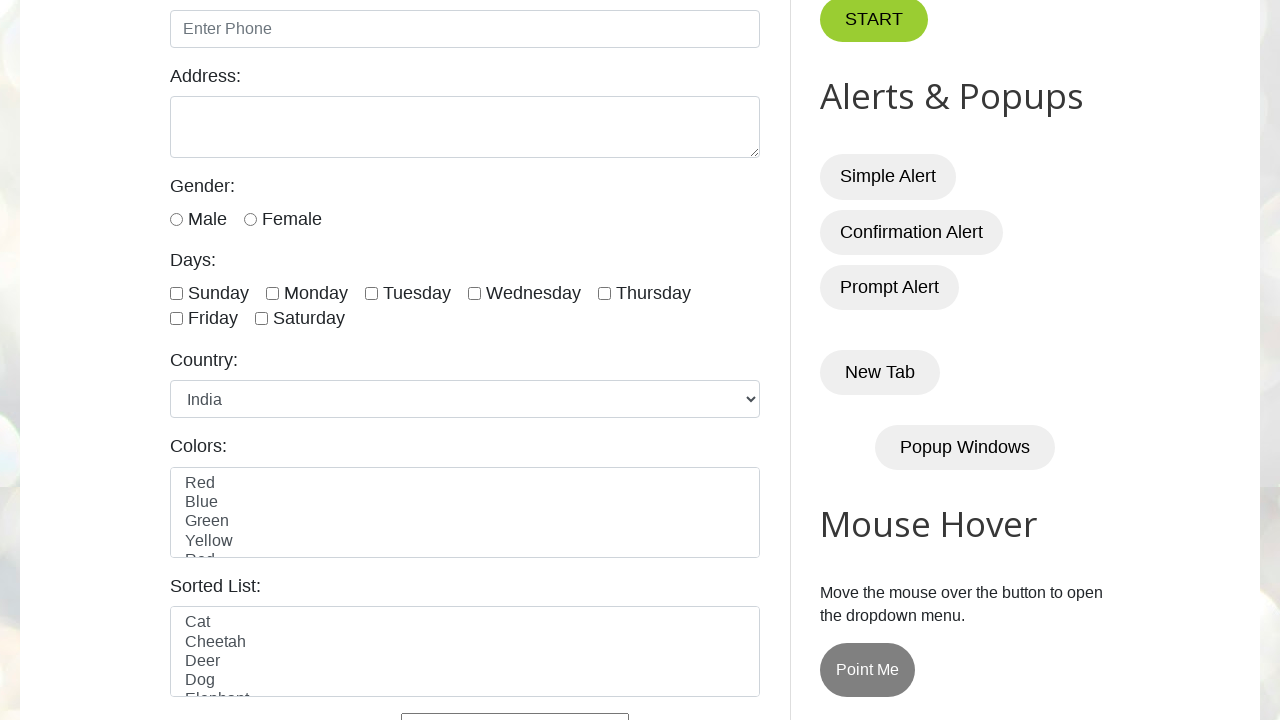

Verified India option was selected (value: 'india')
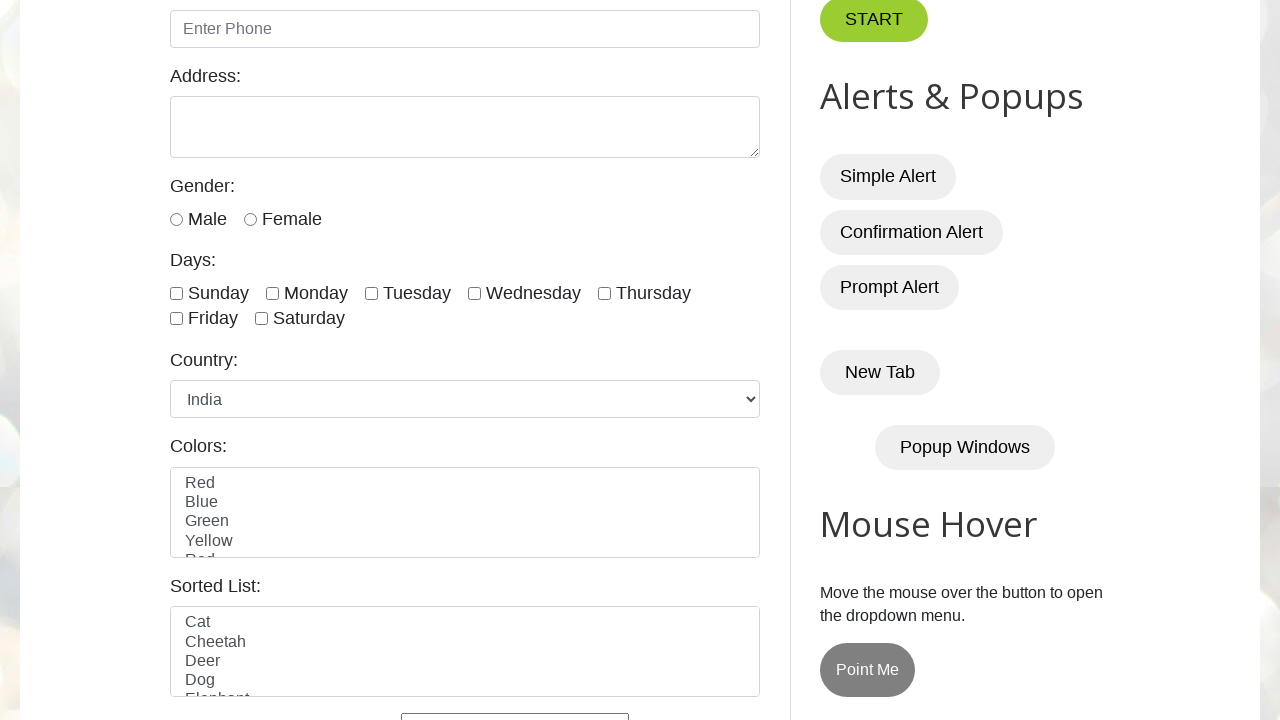

Selected option at index 2 (United Kingdom) on xpath=//select[@id='country']
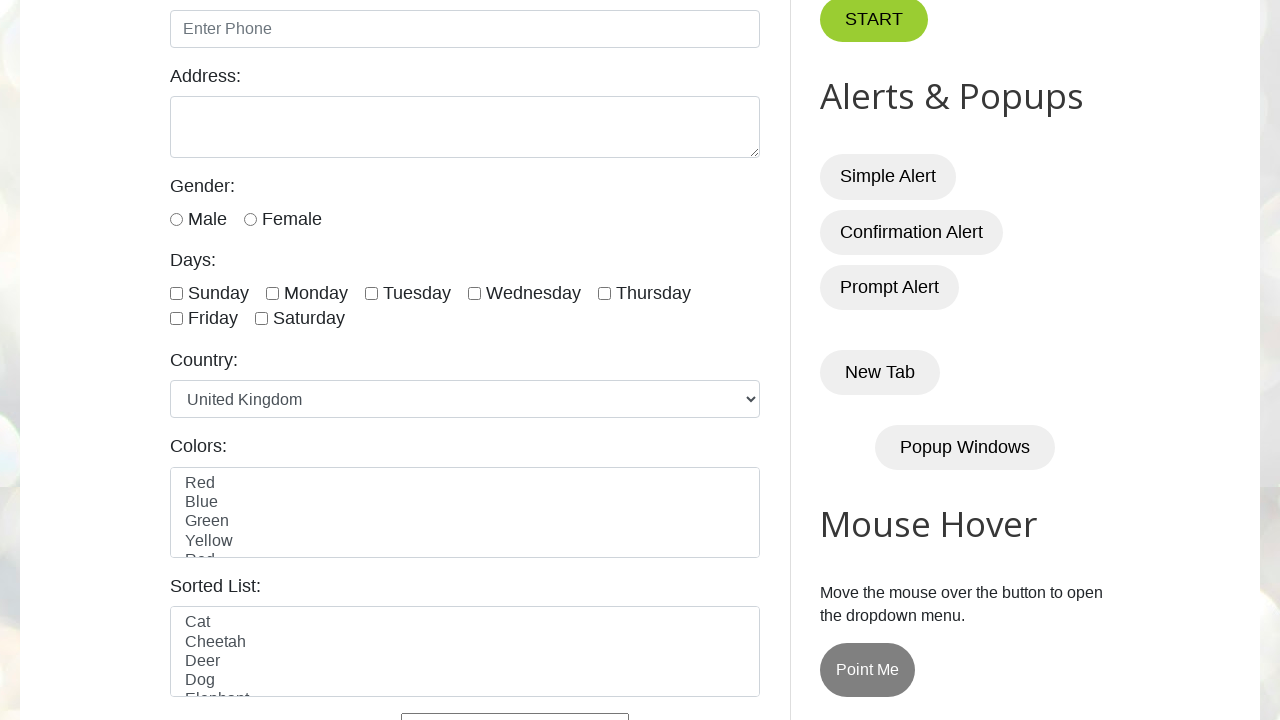

Waited 1500ms for UK selection to complete
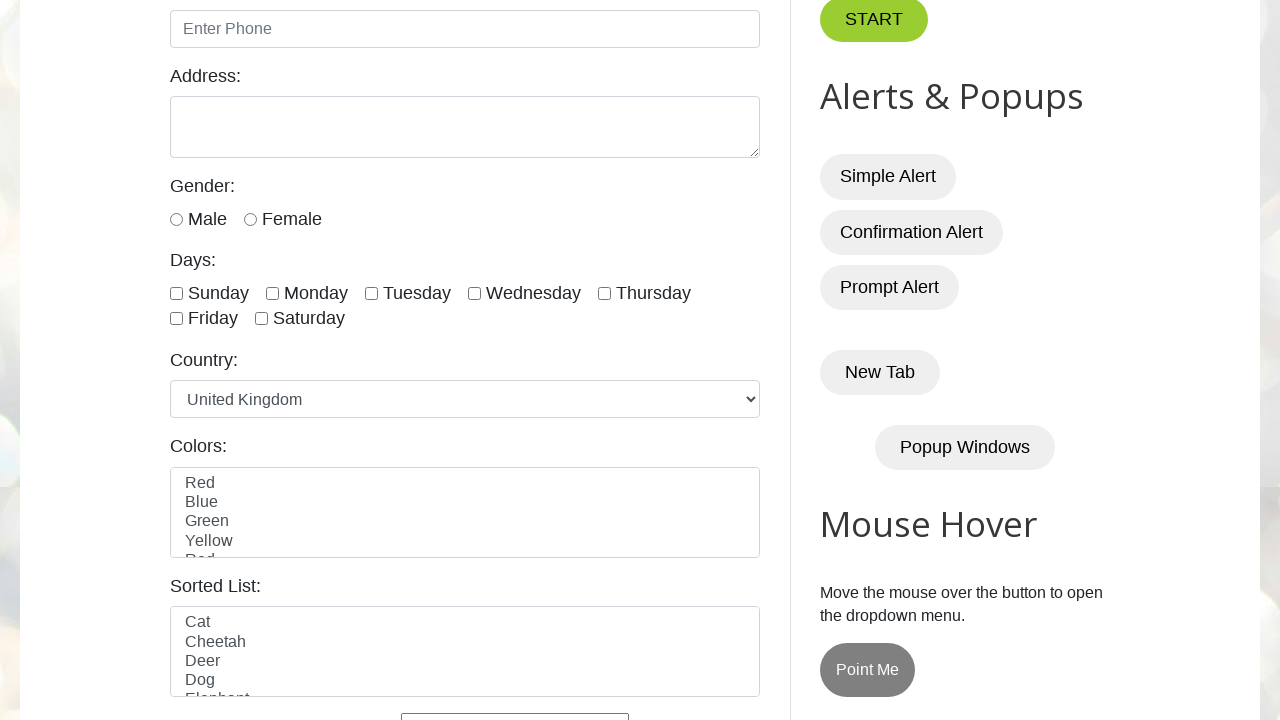

Verified United Kingdom option was selected (value: 'uk')
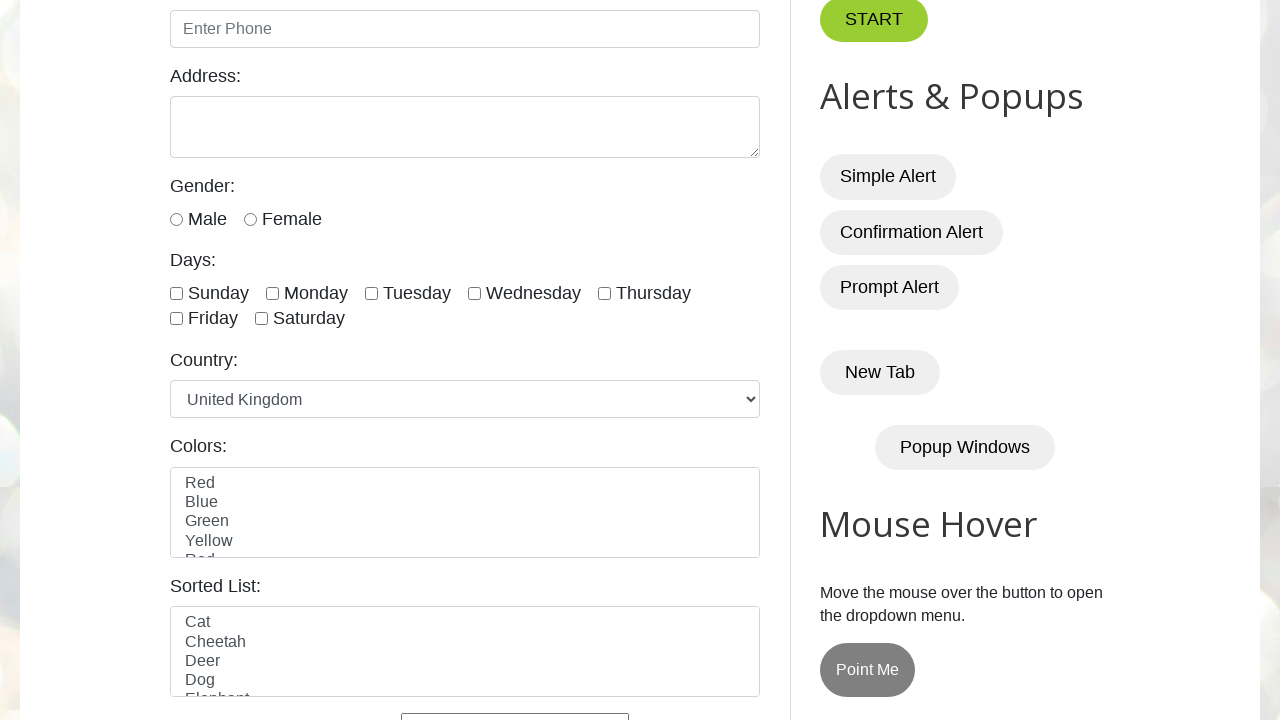

Selected 'France' option by value attribute on xpath=//select[@id='country']
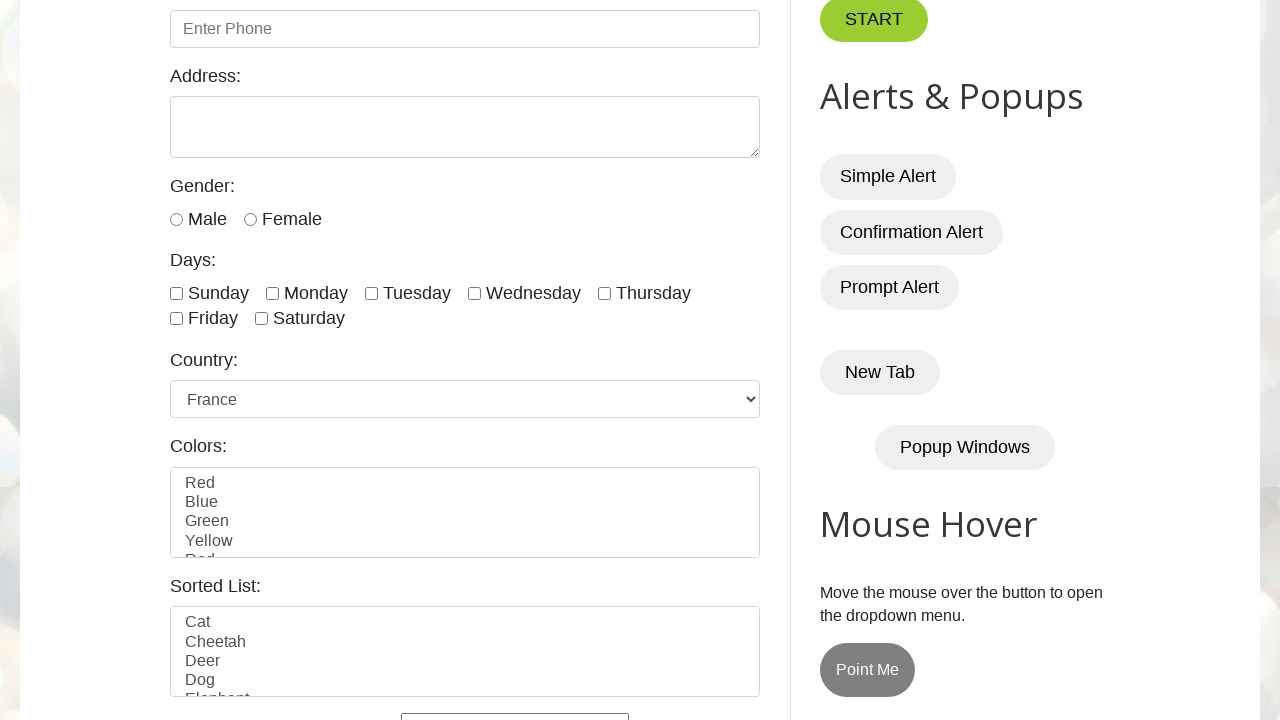

Waited 1500ms for France selection to complete
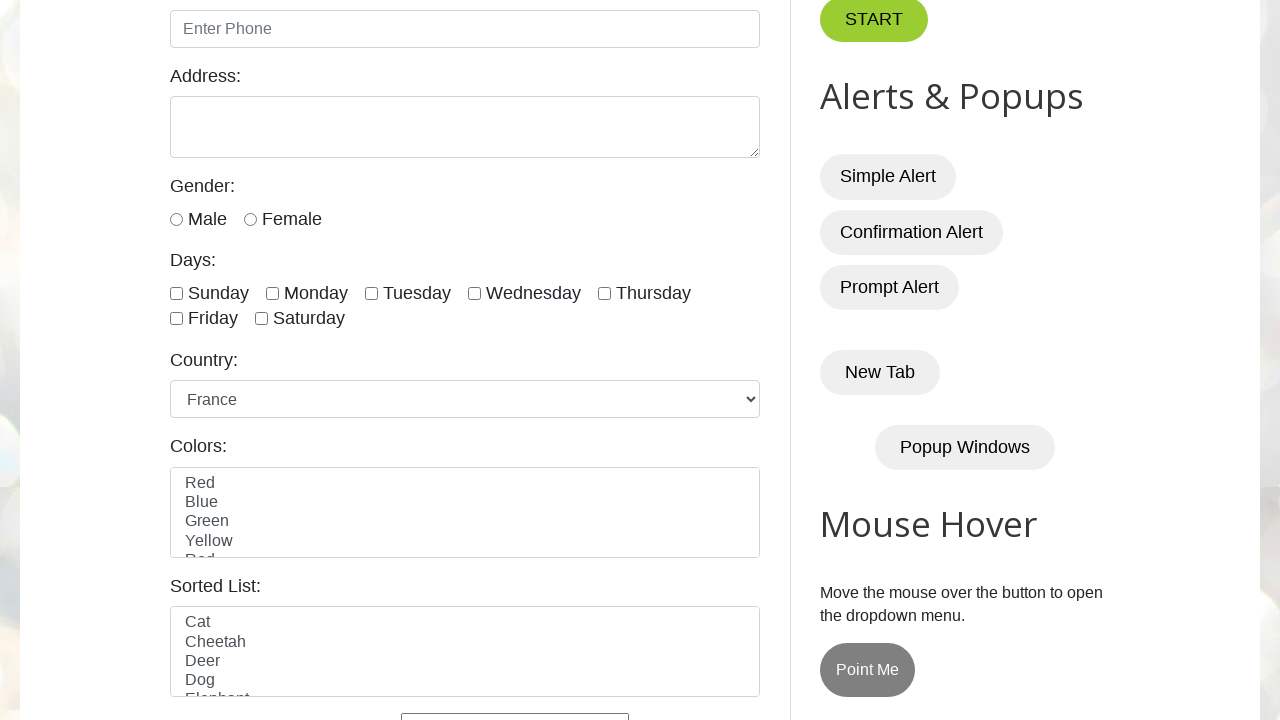

Verified France option was selected (value: 'france')
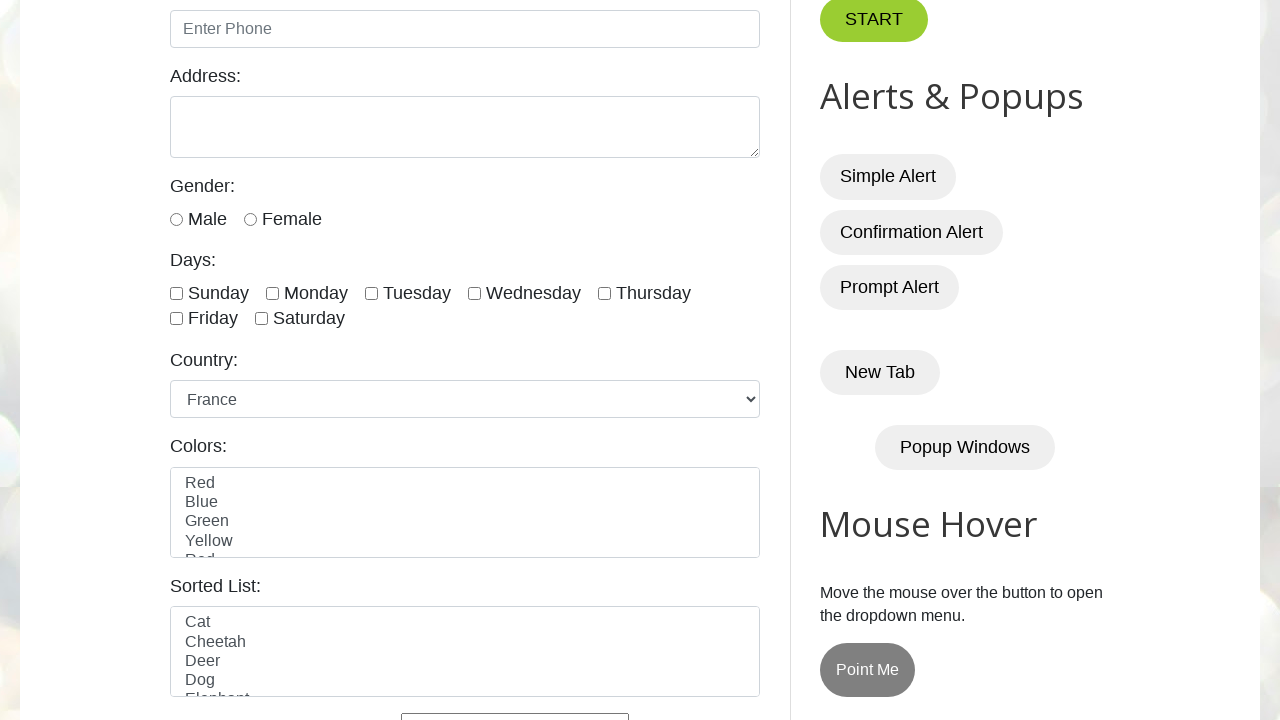

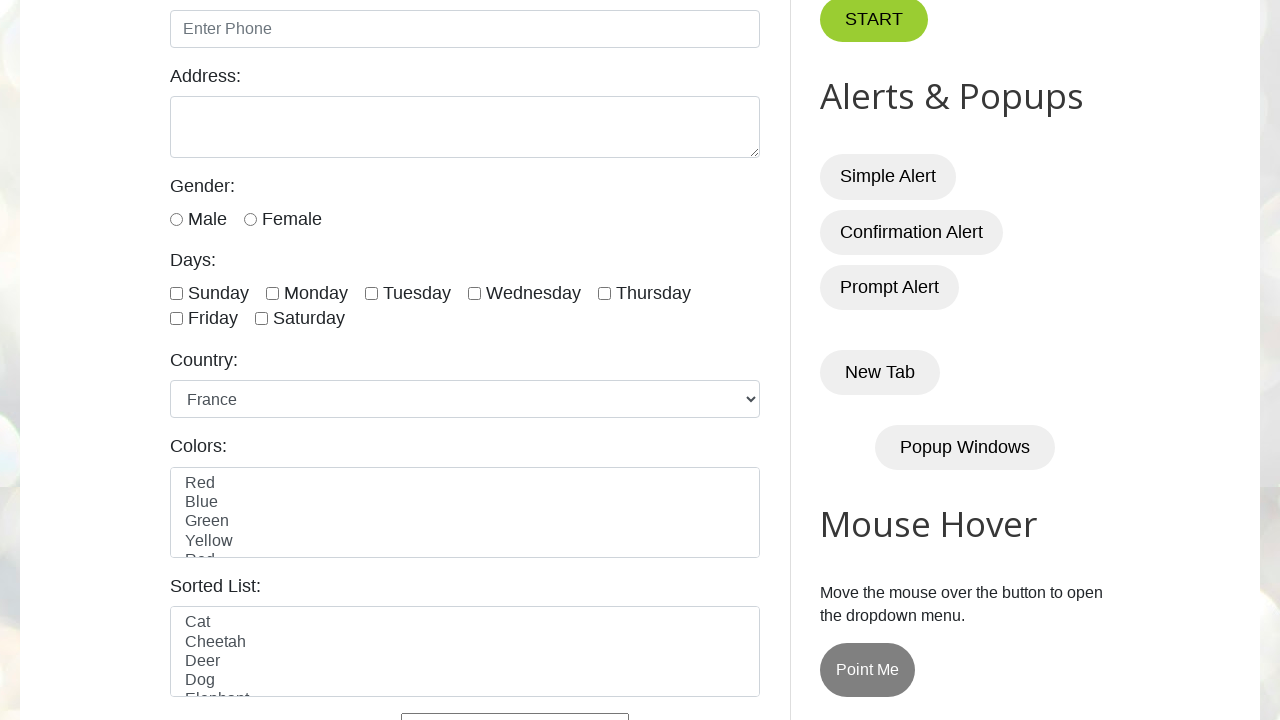